Tests multi-tab browser functionality by opening Python.org, then opening a new tab and navigating to Selenium.dev

Starting URL: https://www.python.org/

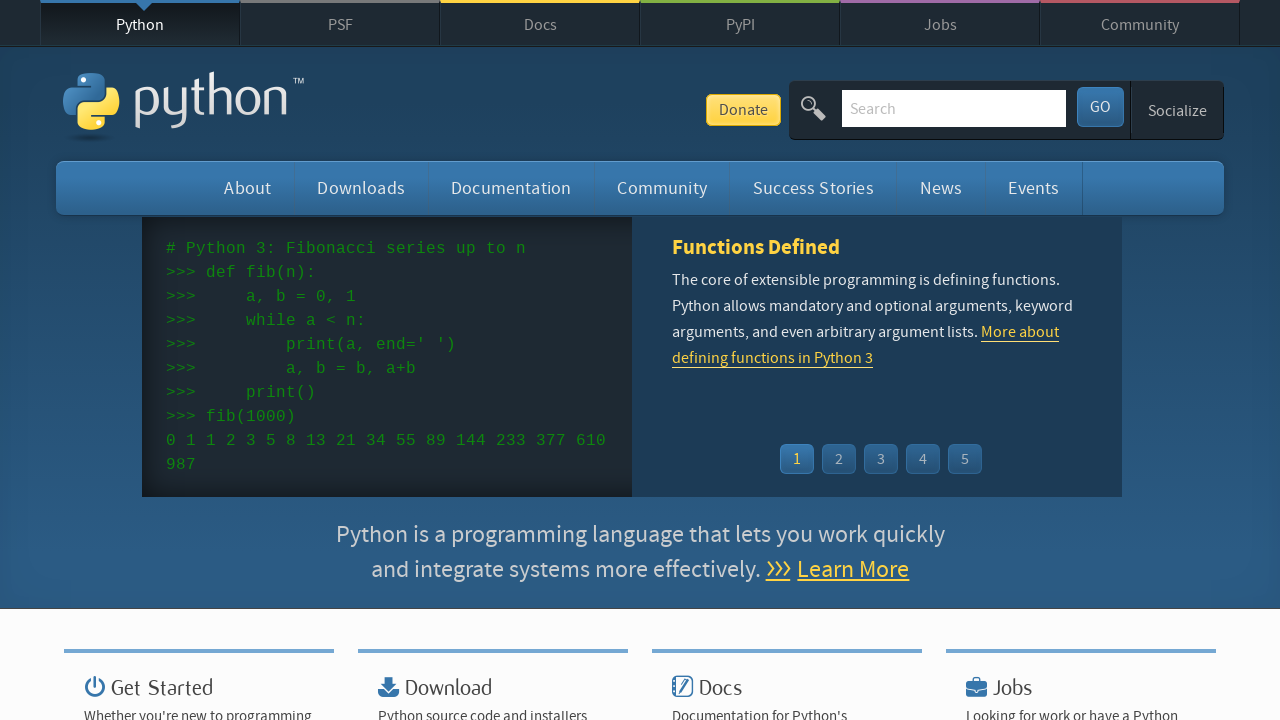

Opened a new browser tab
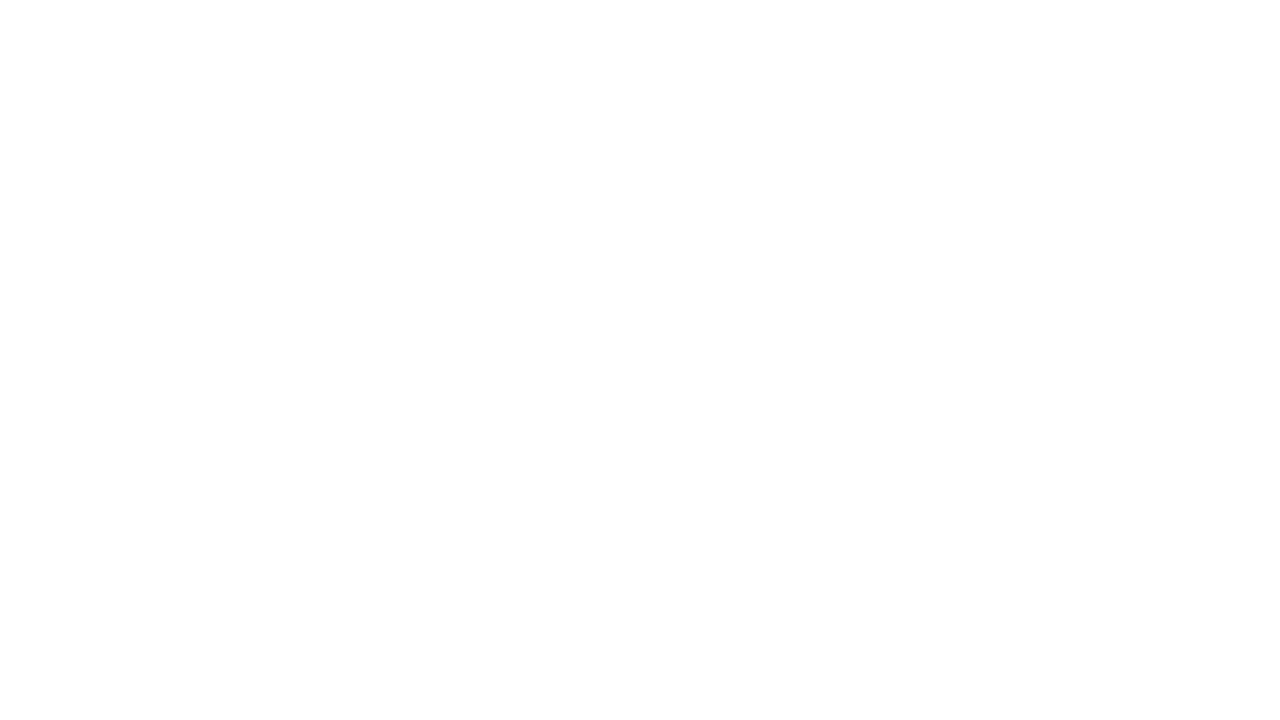

Navigated to Selenium.dev in new tab
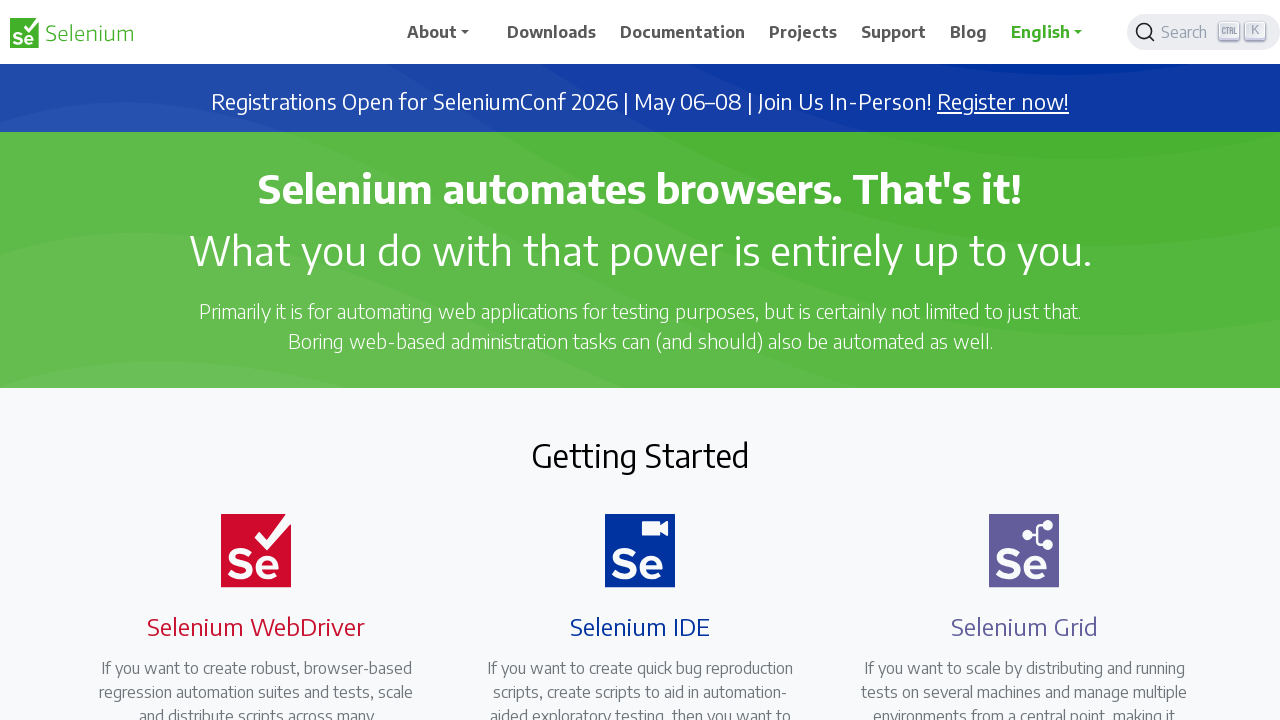

Selenium.dev page finished loading (domcontentloaded state)
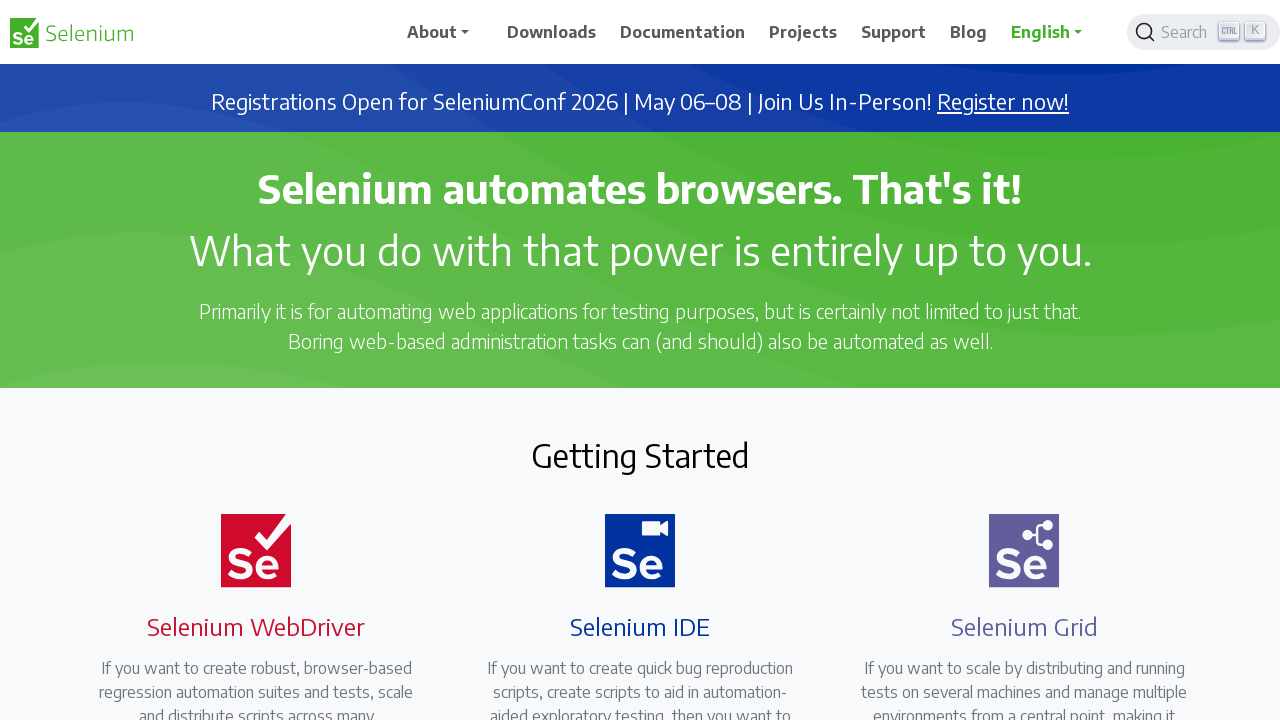

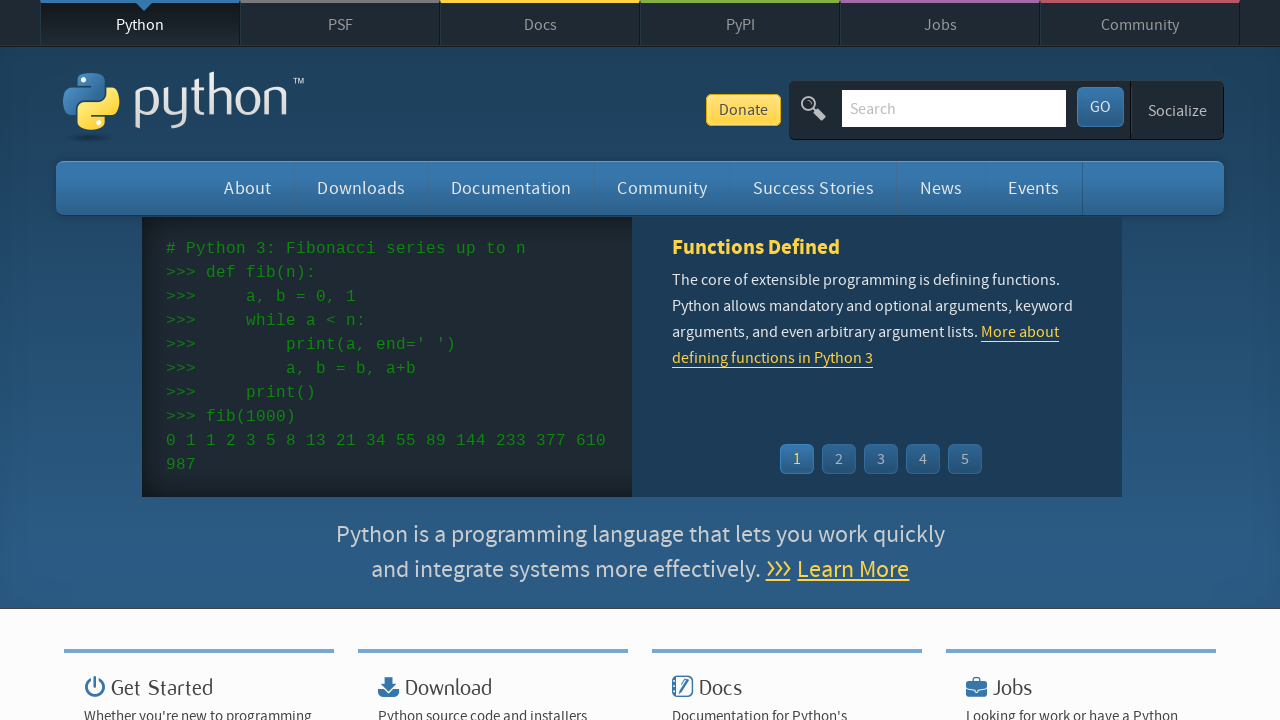